Tests Dealls.com job search functionality by searching for software developer jobs, verifying search results load, and clicking on a job listing to view its details in a new tab.

Starting URL: https://dealls.com/

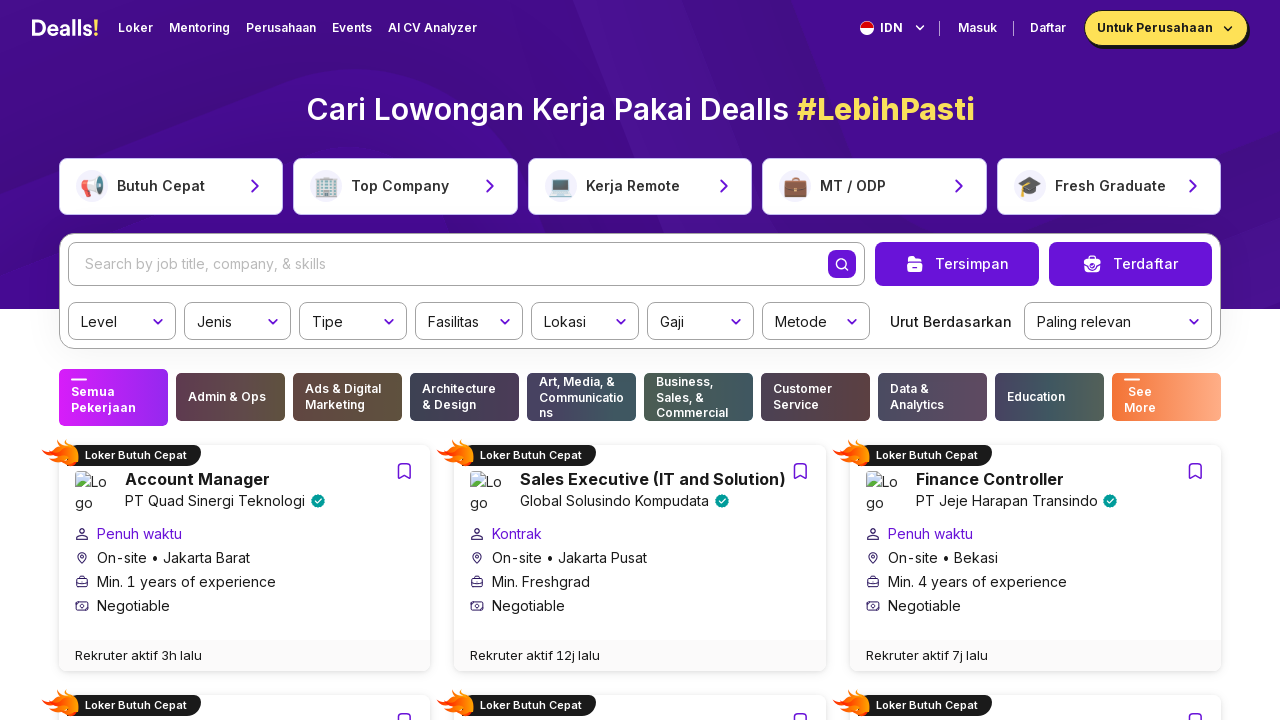

Homepage loaded - h1 selector found
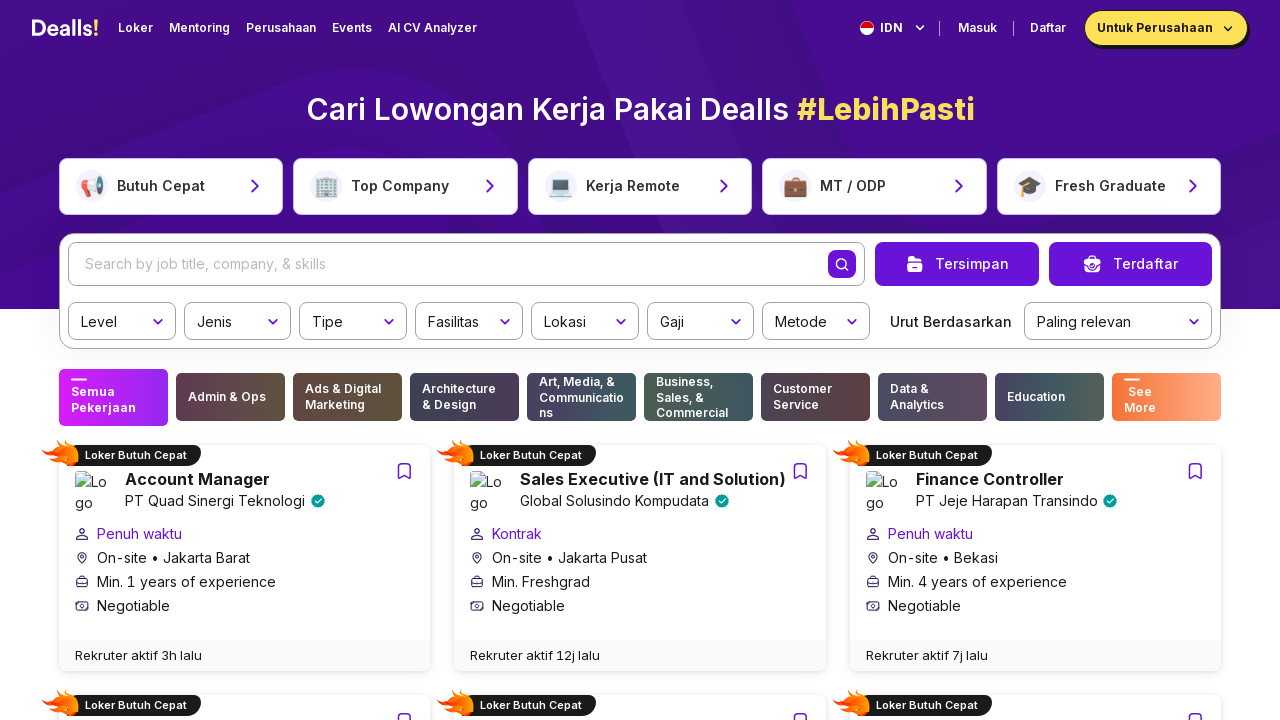

Located search box for job title
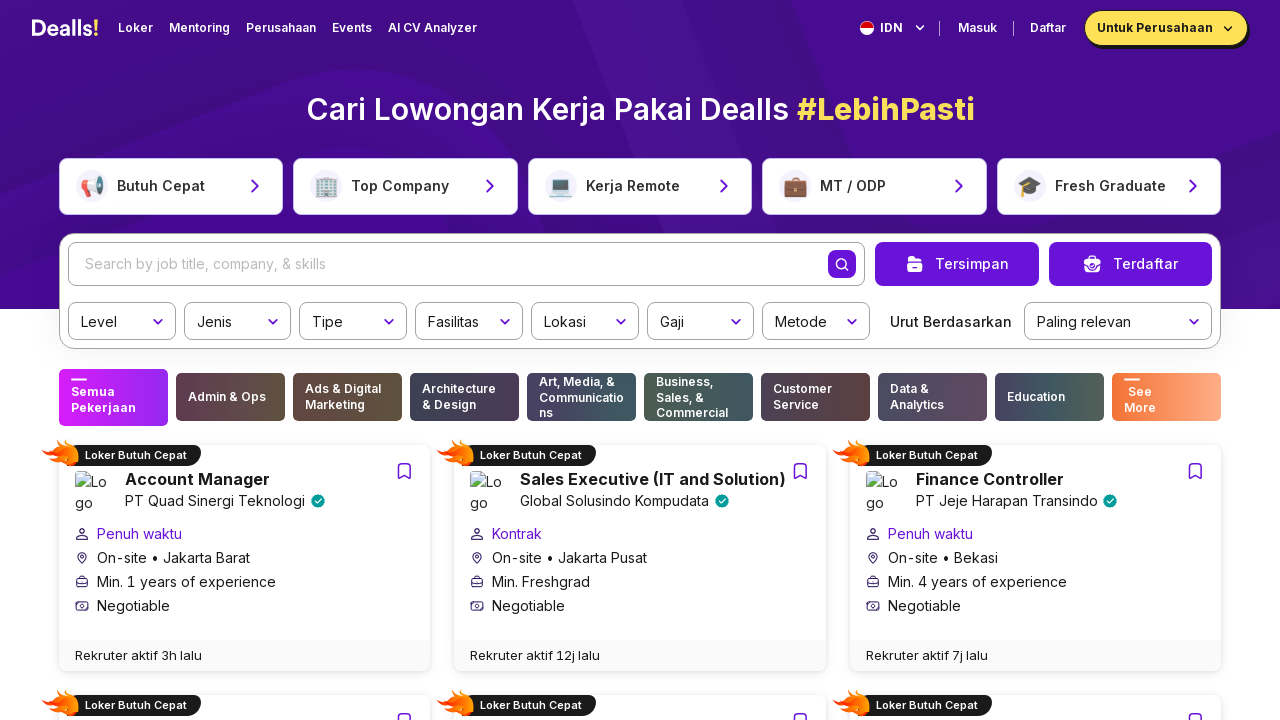

Filled search box with 'software developer' on internal:role=textbox[name="Search by job title"i]
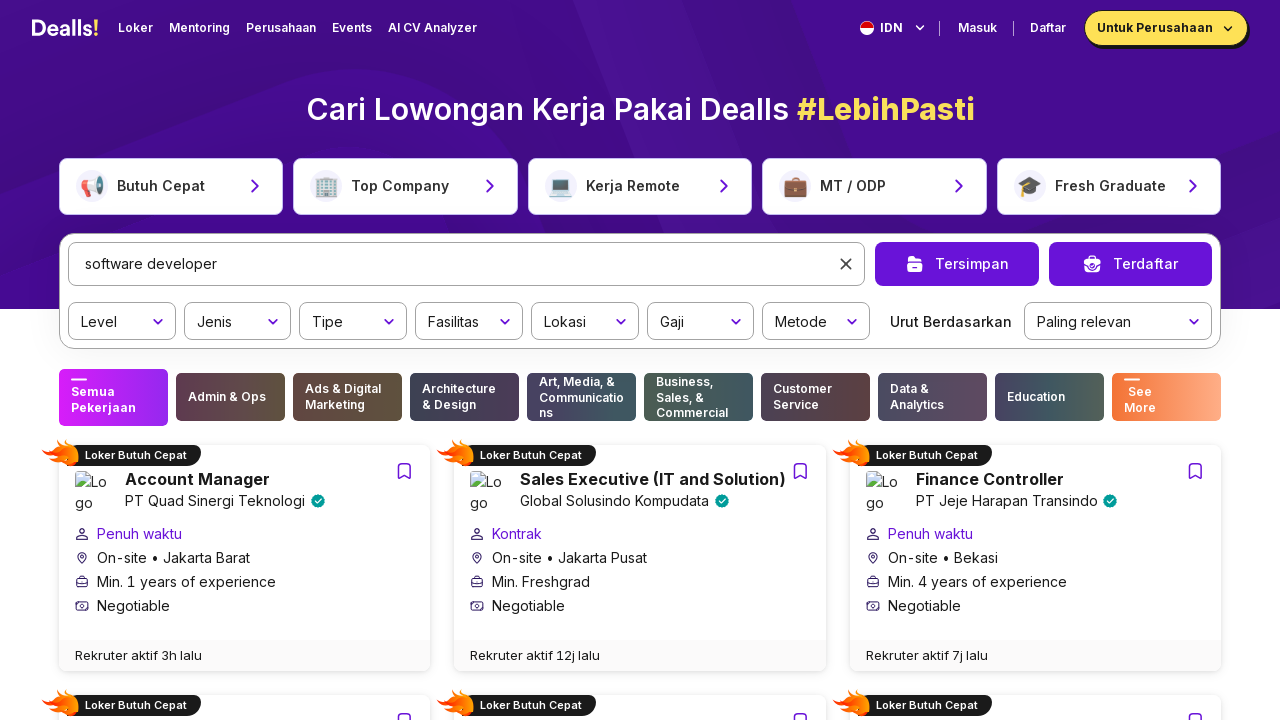

Pressed Enter to submit search on internal:role=textbox[name="Search by job title"i]
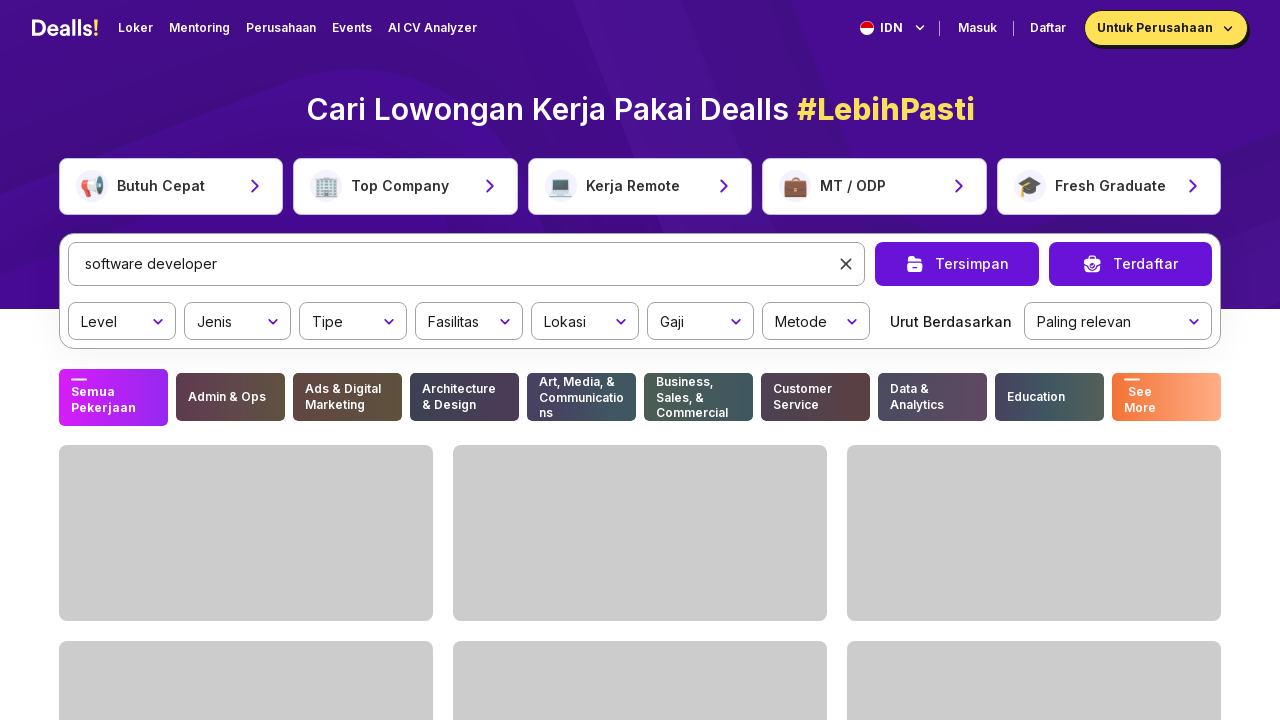

Search results loaded - software developer jobs visible
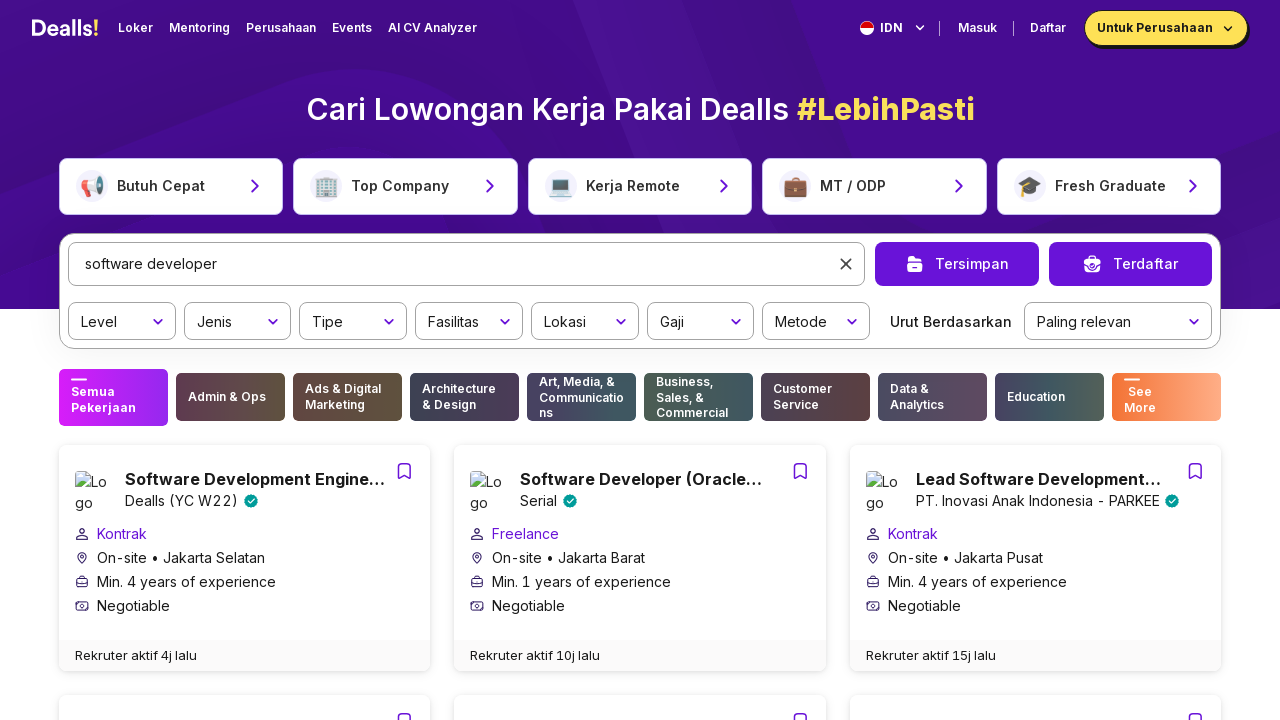

Located first Software Developer job listing
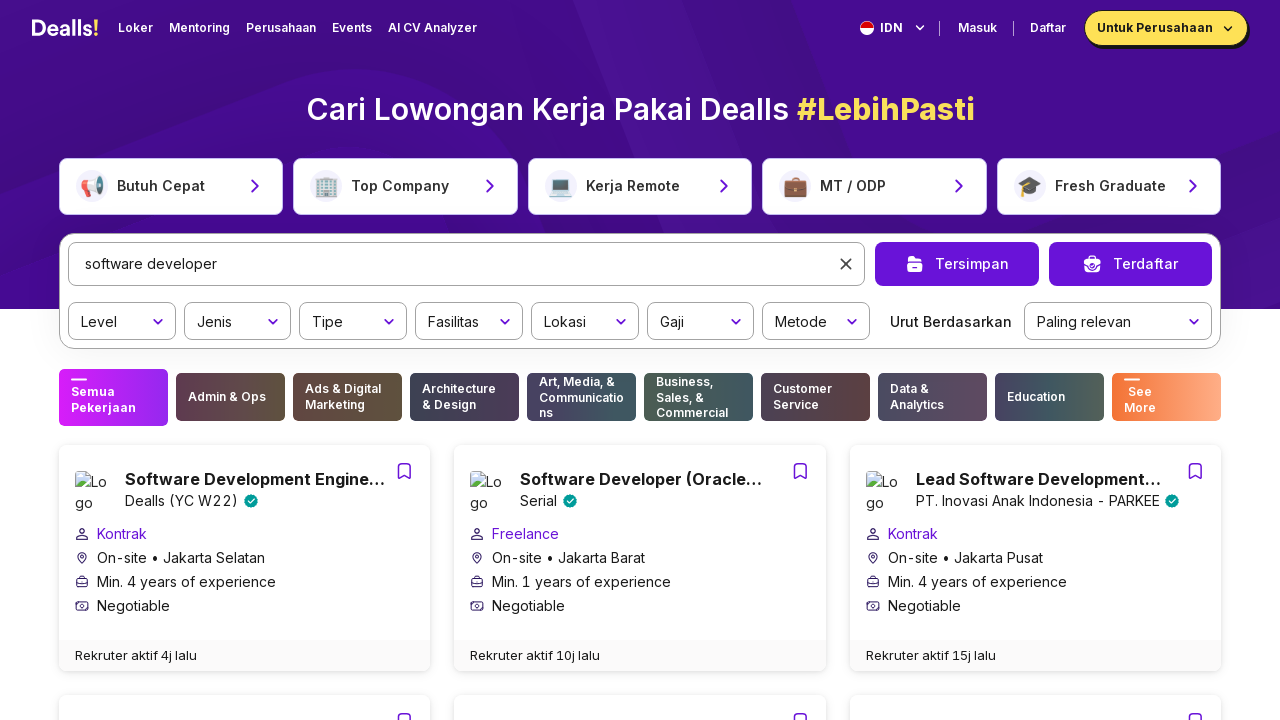

Job title element is visible and ready to click
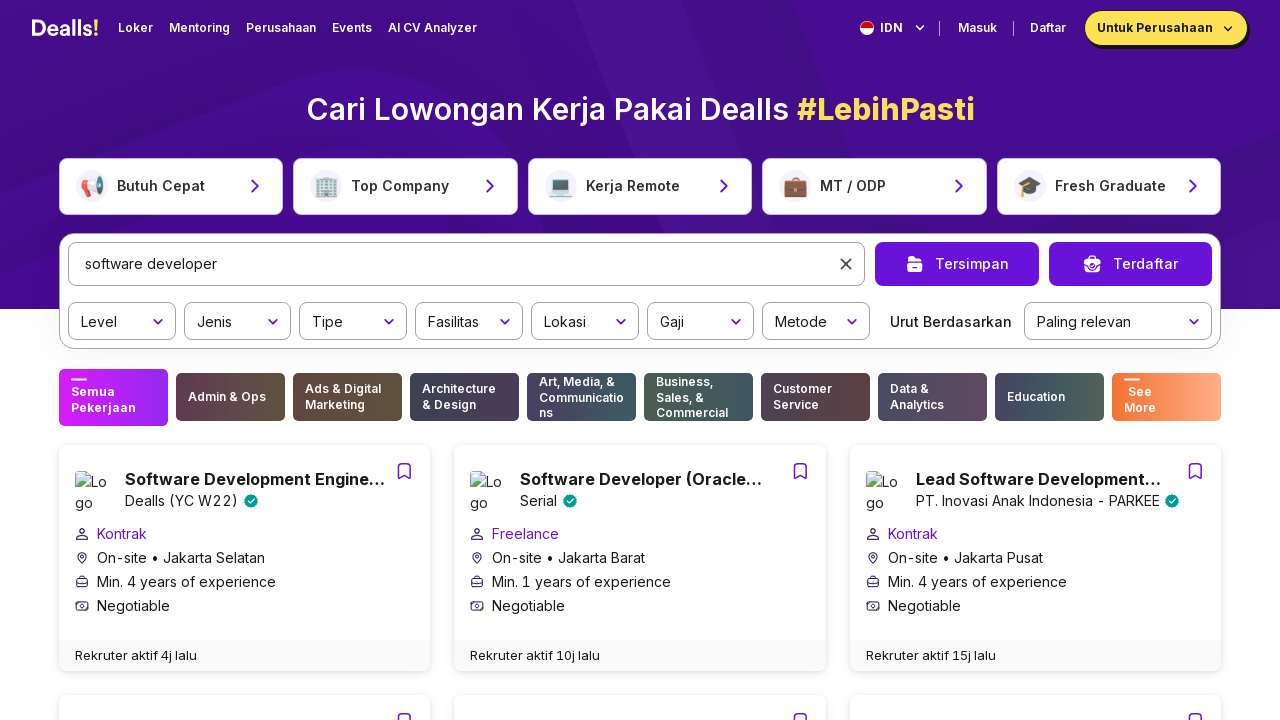

Clicked on Software Developer job listing at (626, 708) on internal:role=heading[name="Software Developer"s] >> nth=0
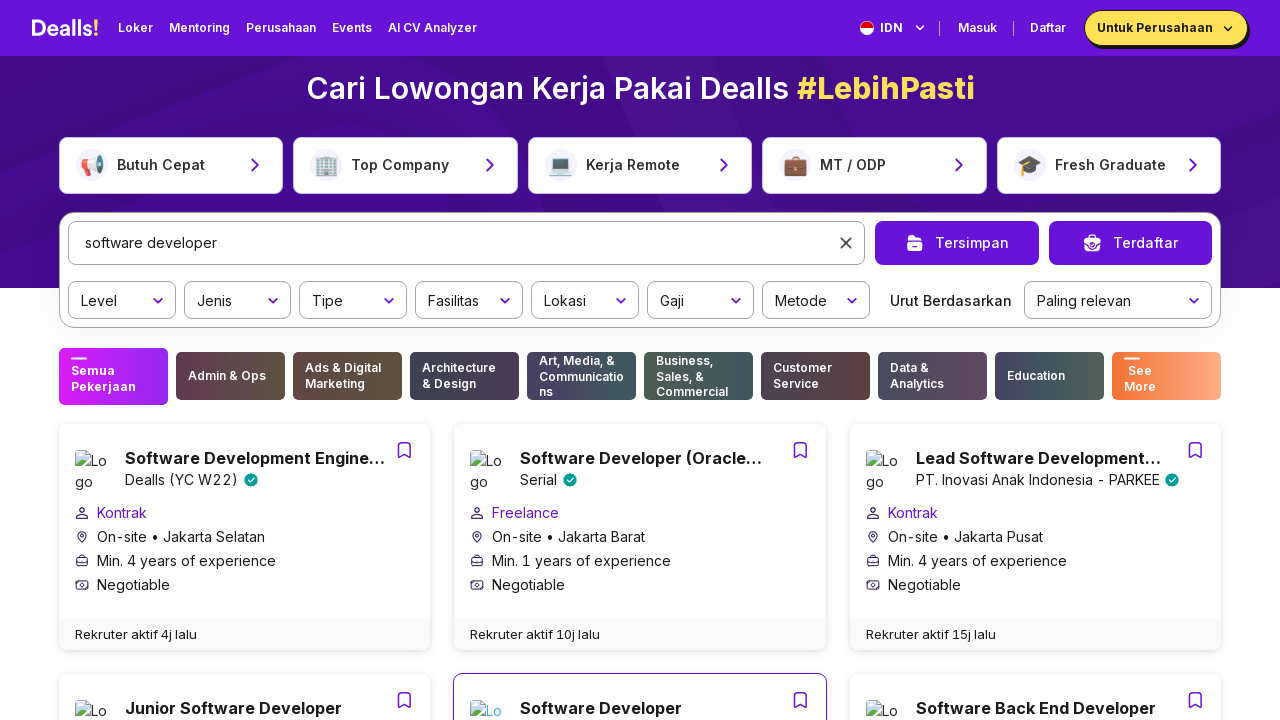

New tab opened with job details
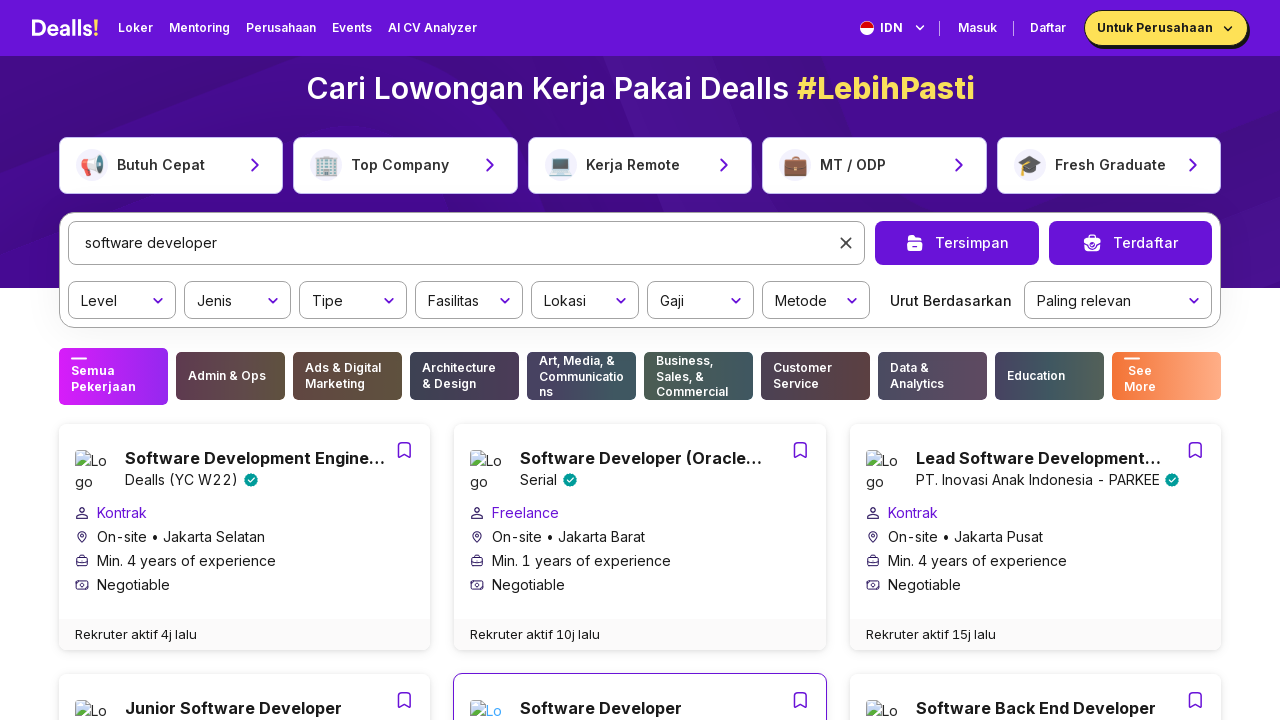

Job details page loaded completely
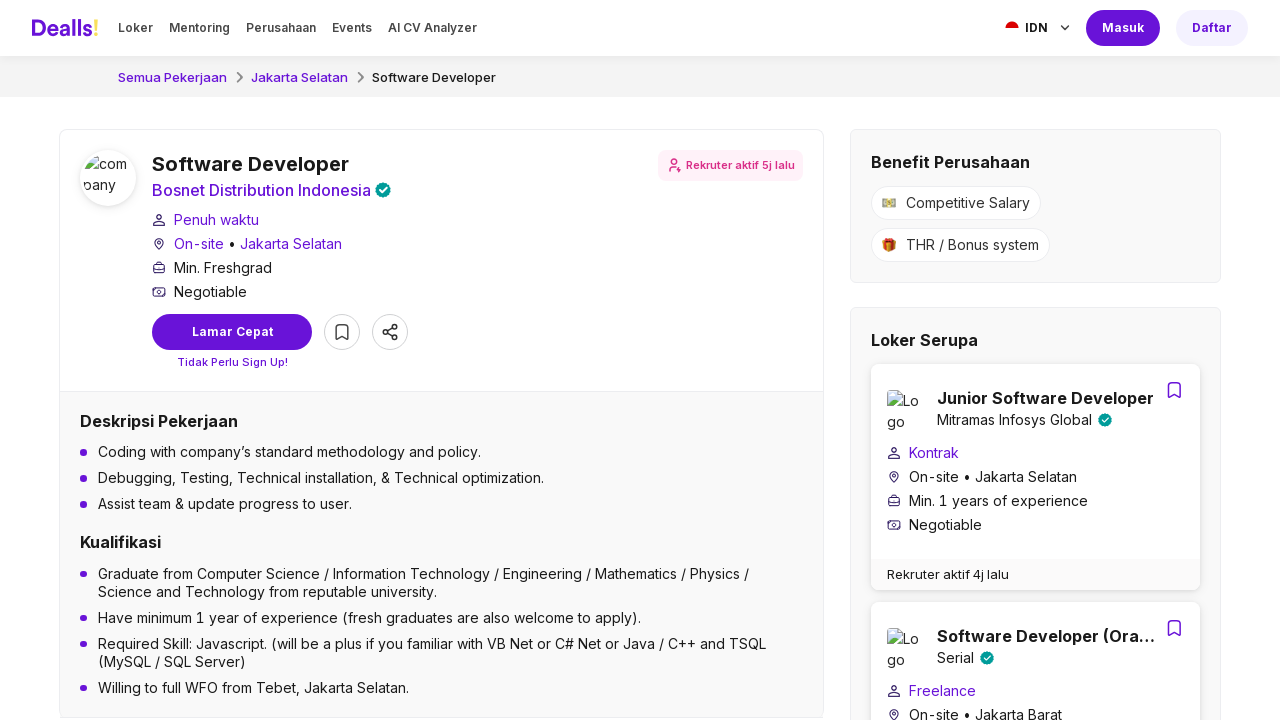

Job description section (Deskripsi Pekerjaan) is visible
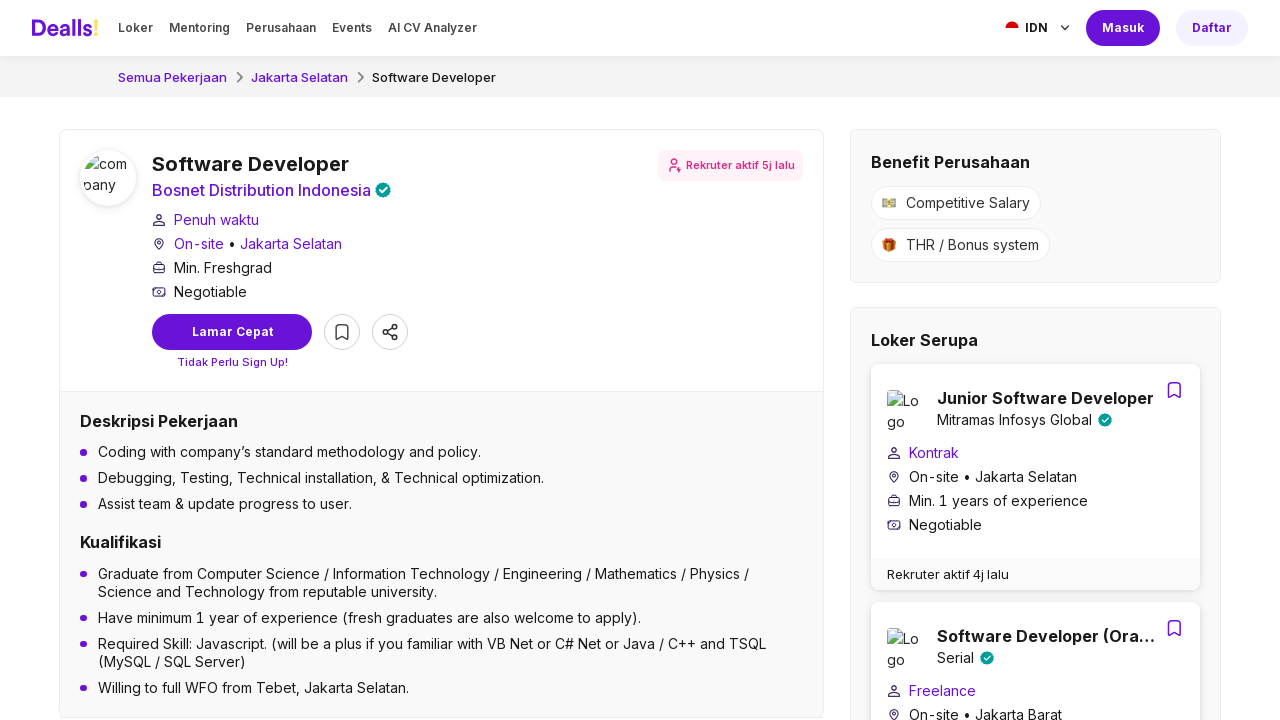

Qualifications section (Kualifikasi) is visible
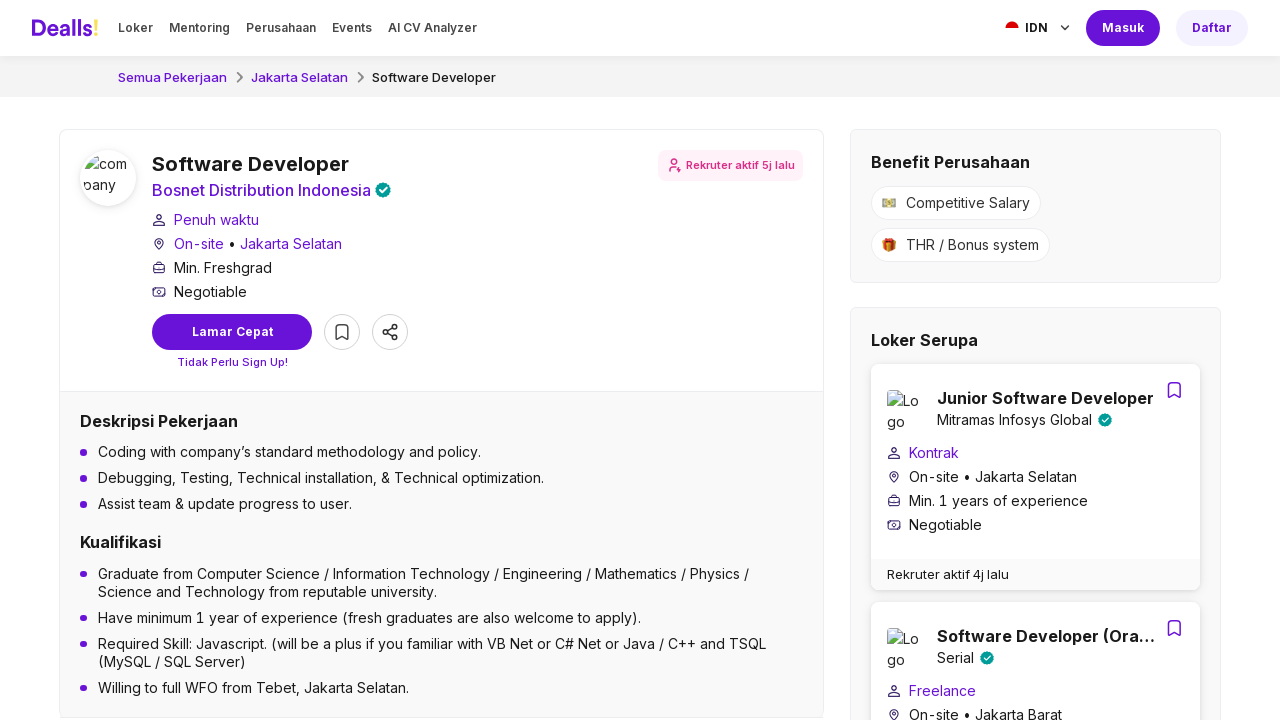

Job application button (Lamar) is visible
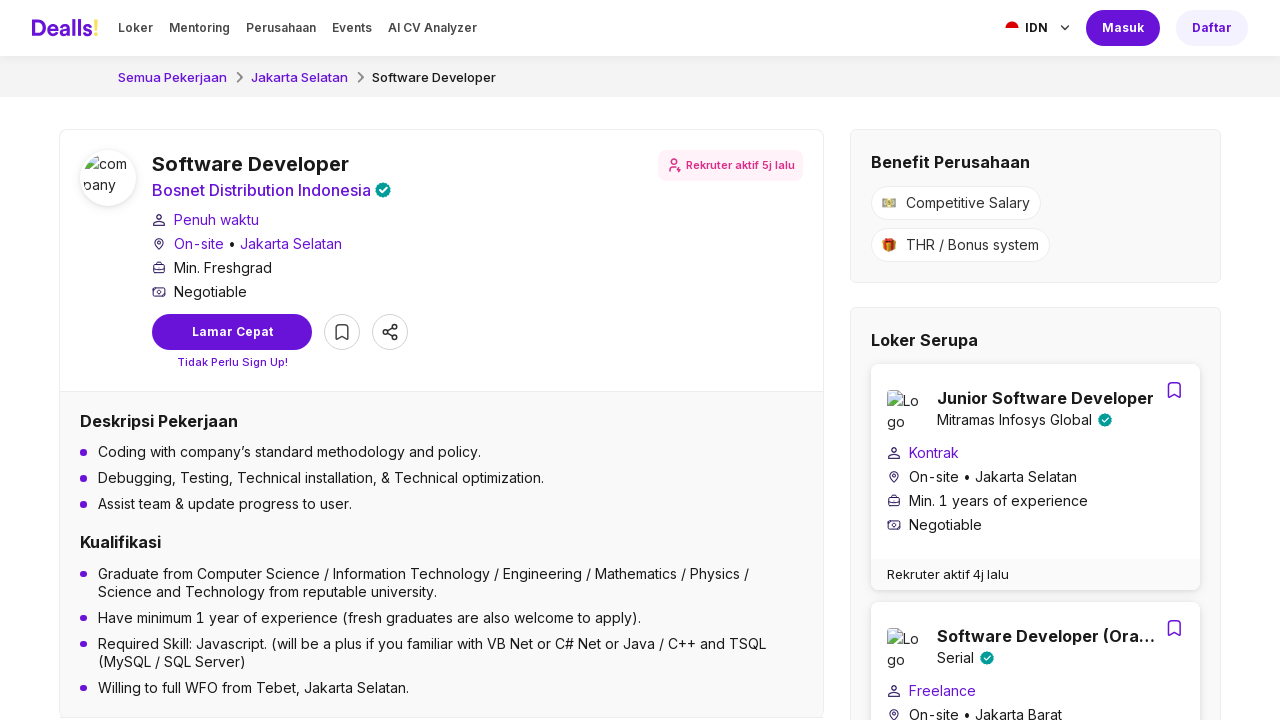

Company benefits section (Benefit Perusahaan) is visible
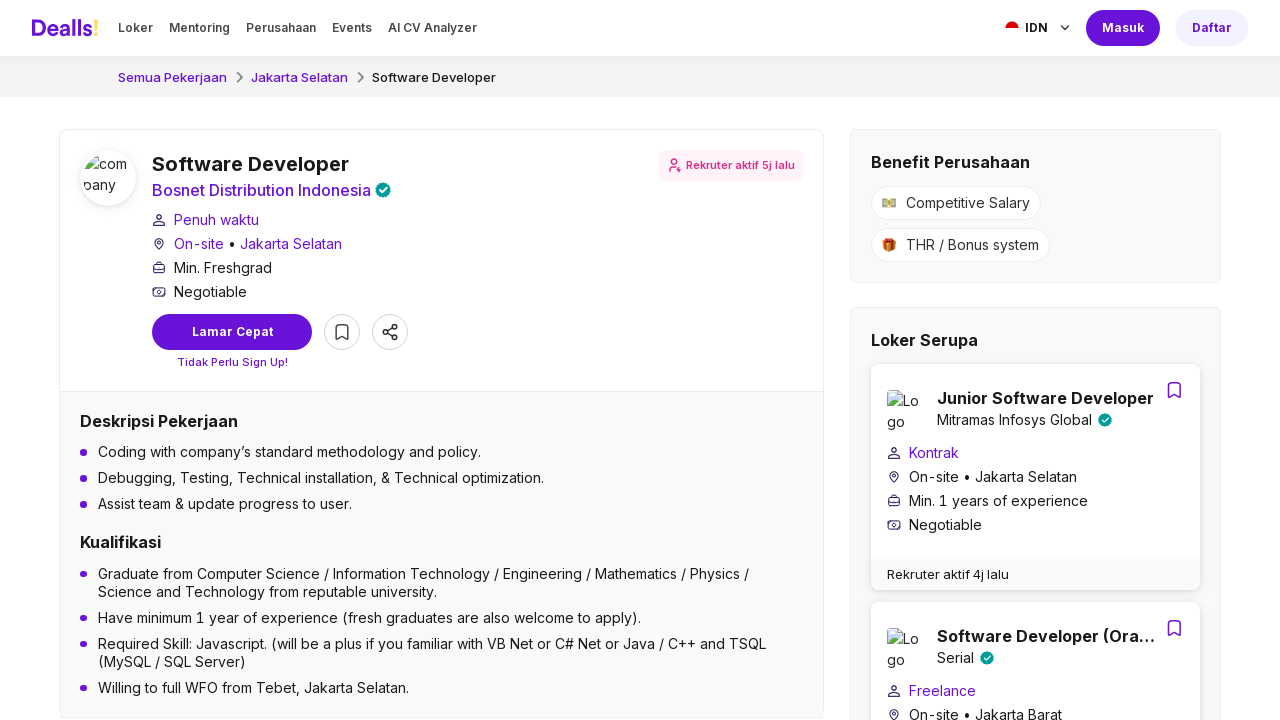

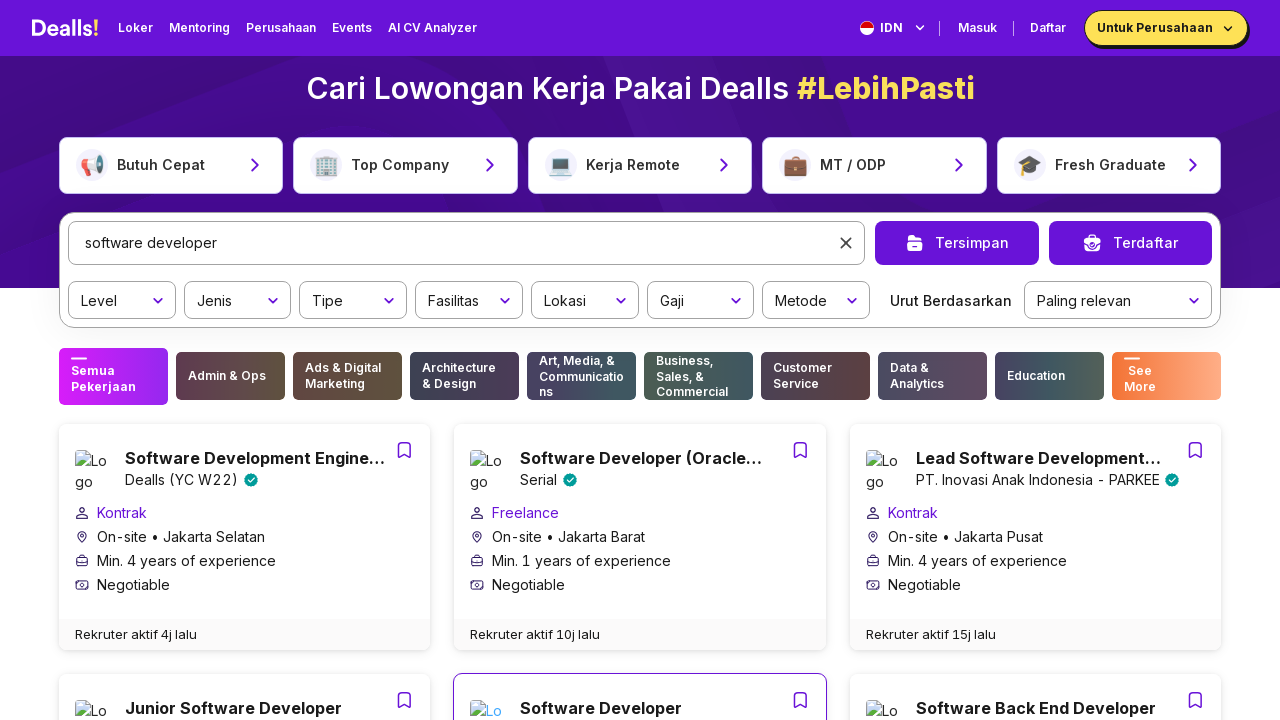